Tests various traditional Selenium locator types (name, xpath, id, linkText, partialLinkText, class, css, tag) by verifying elements are displayed on Selenium's test pages.

Starting URL: https://www.selenium.dev/selenium/web/inputs.html

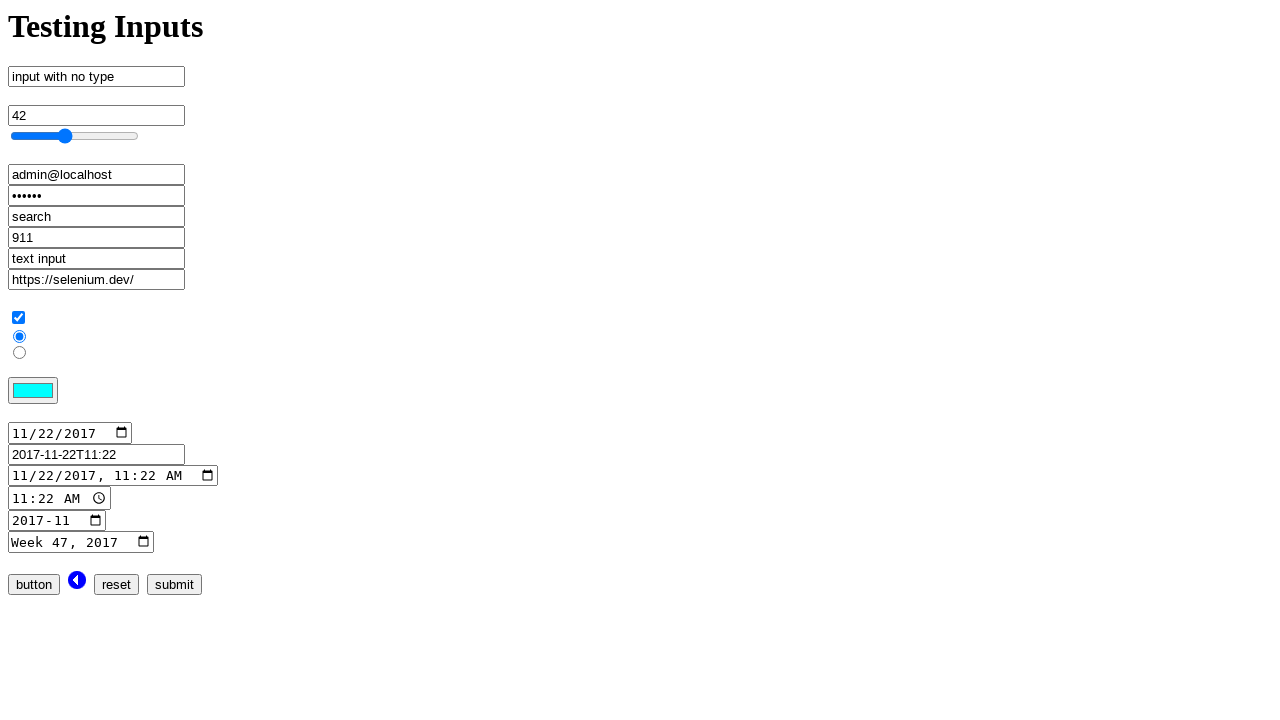

Verified element by name attribute 'no_type' is visible
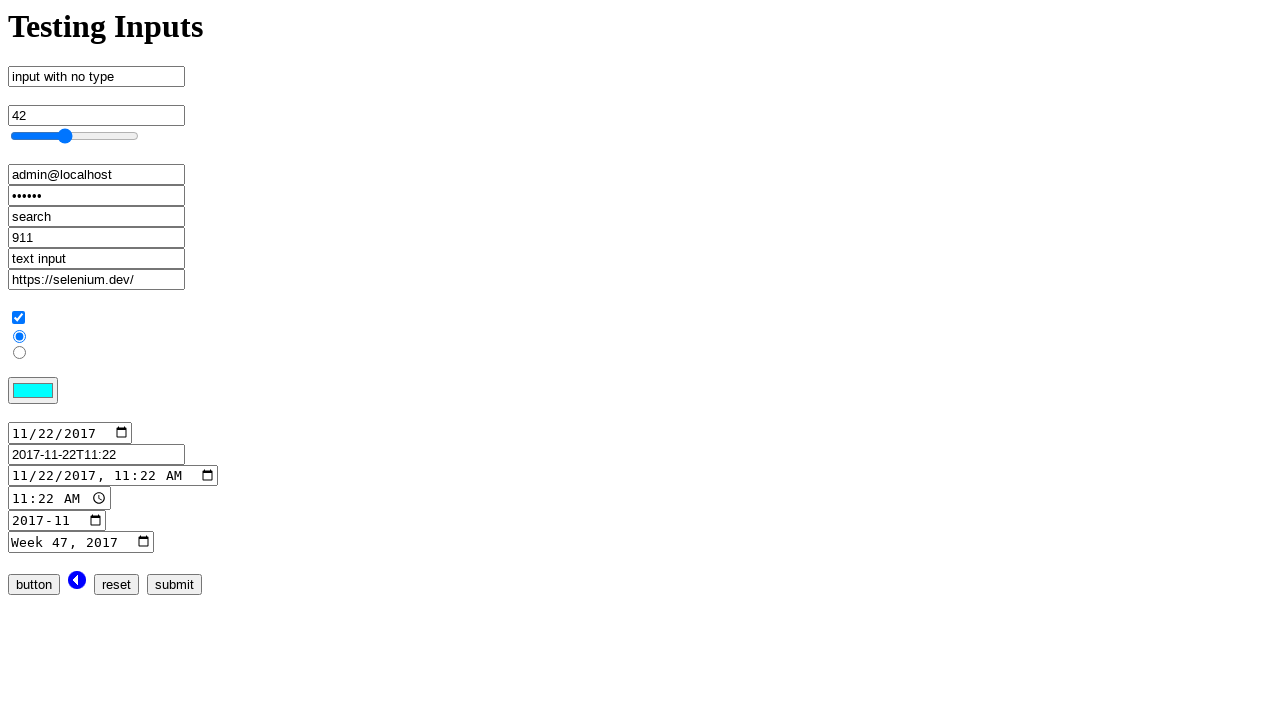

Verified checkbox input element is visible
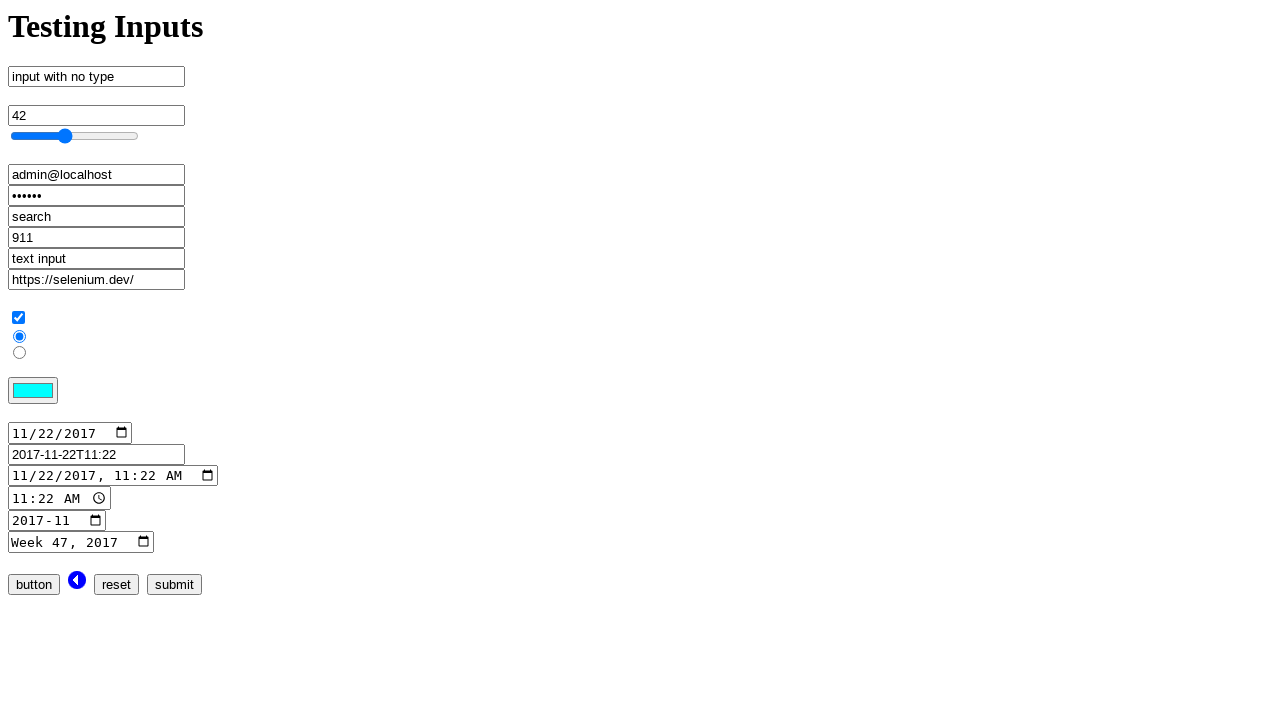

Navigated to mouse interaction test page
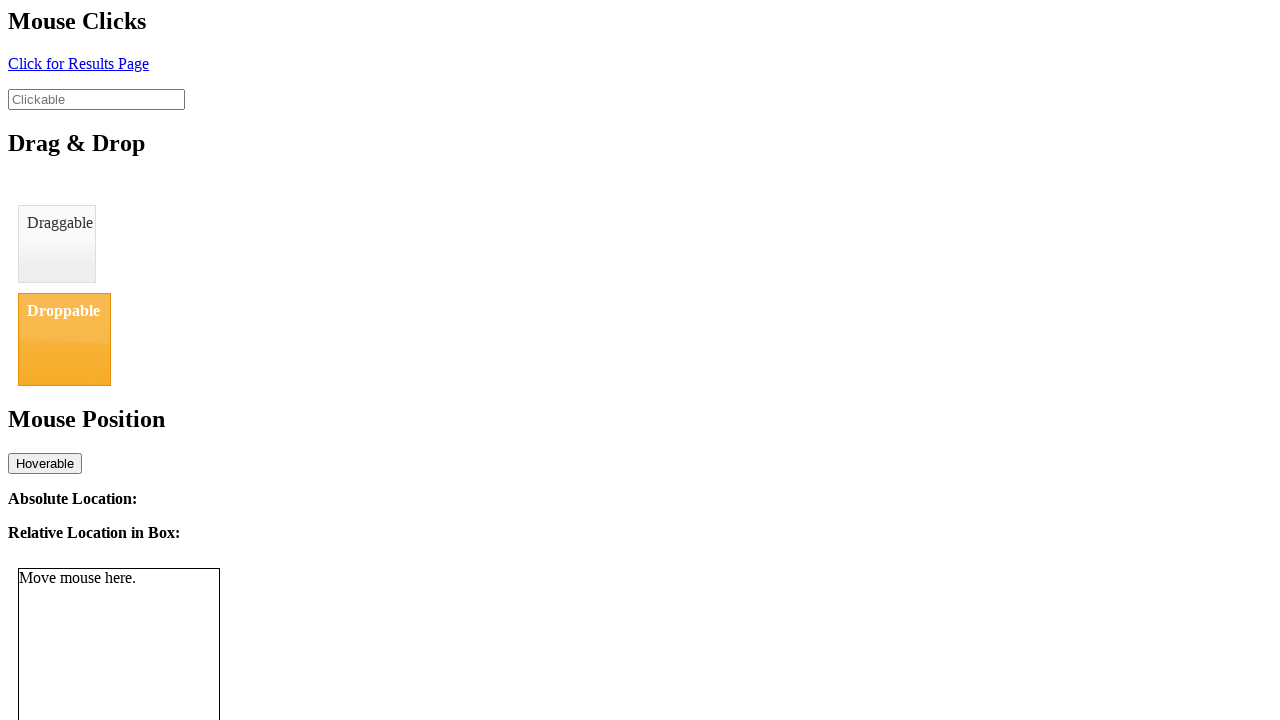

Verified element by id '#click' is visible
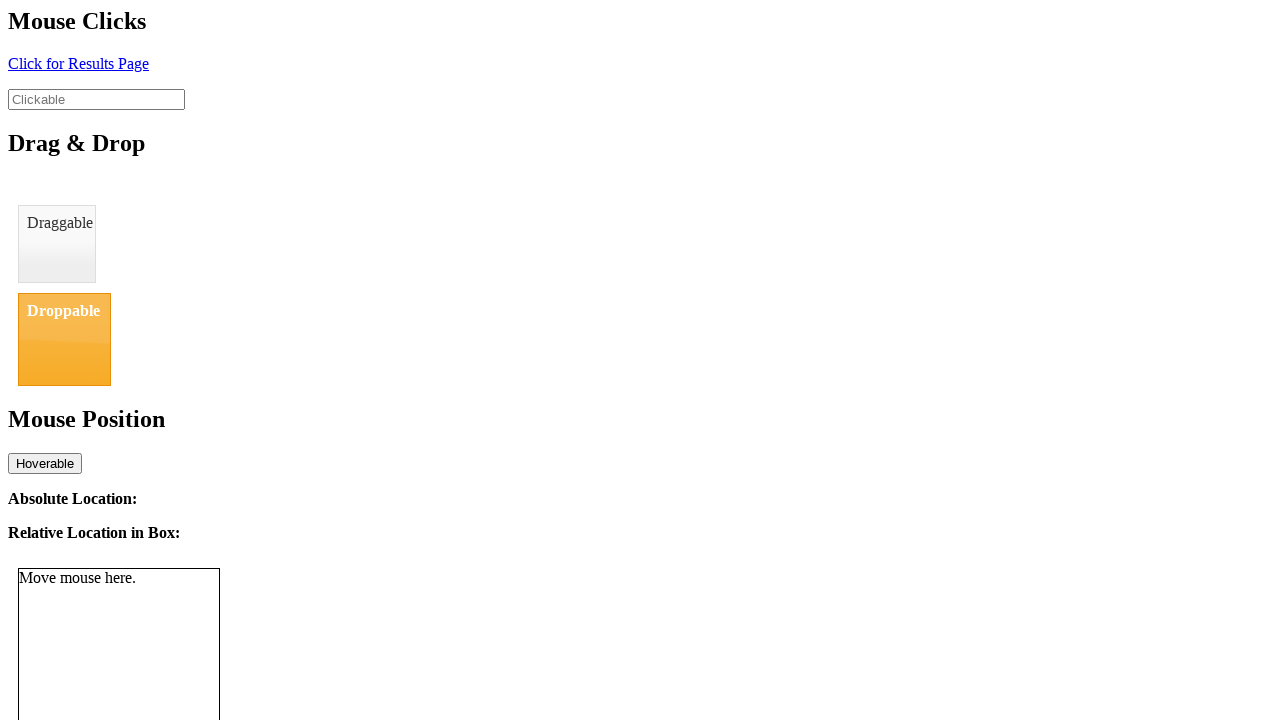

Verified link with text 'Click for Results Page' is visible
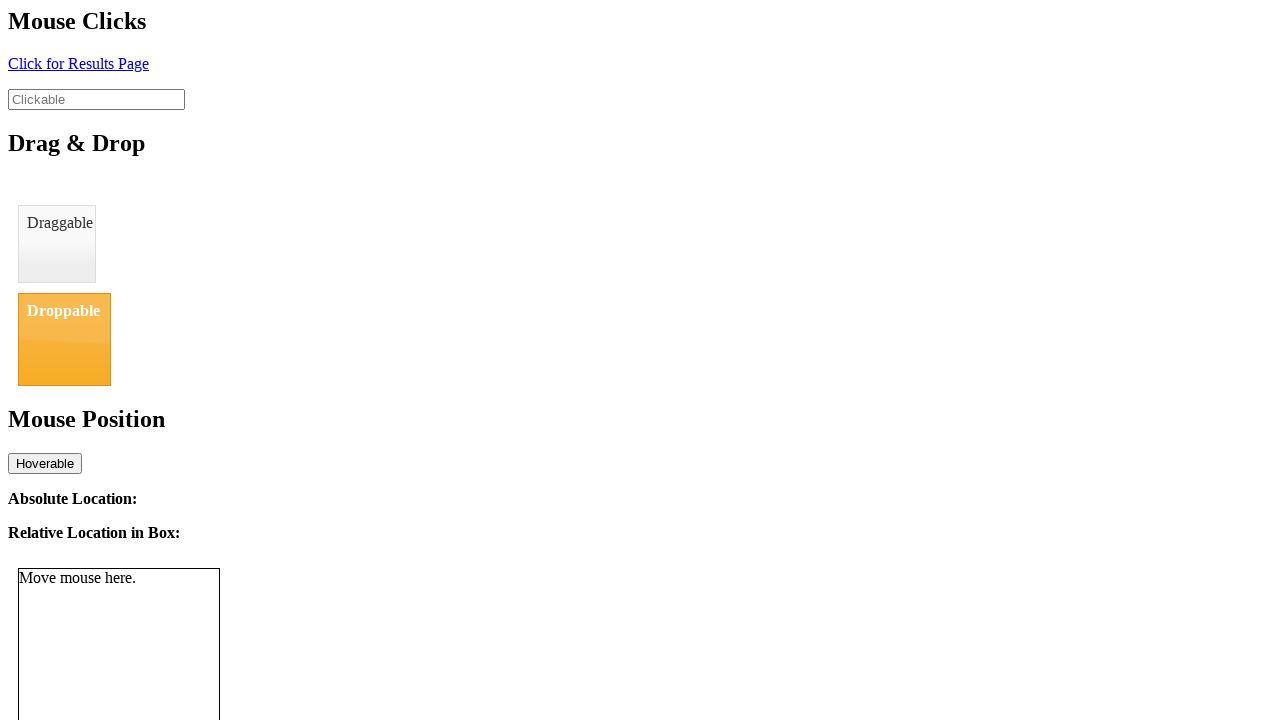

Verified element by partial link text 'Click for Result' is visible
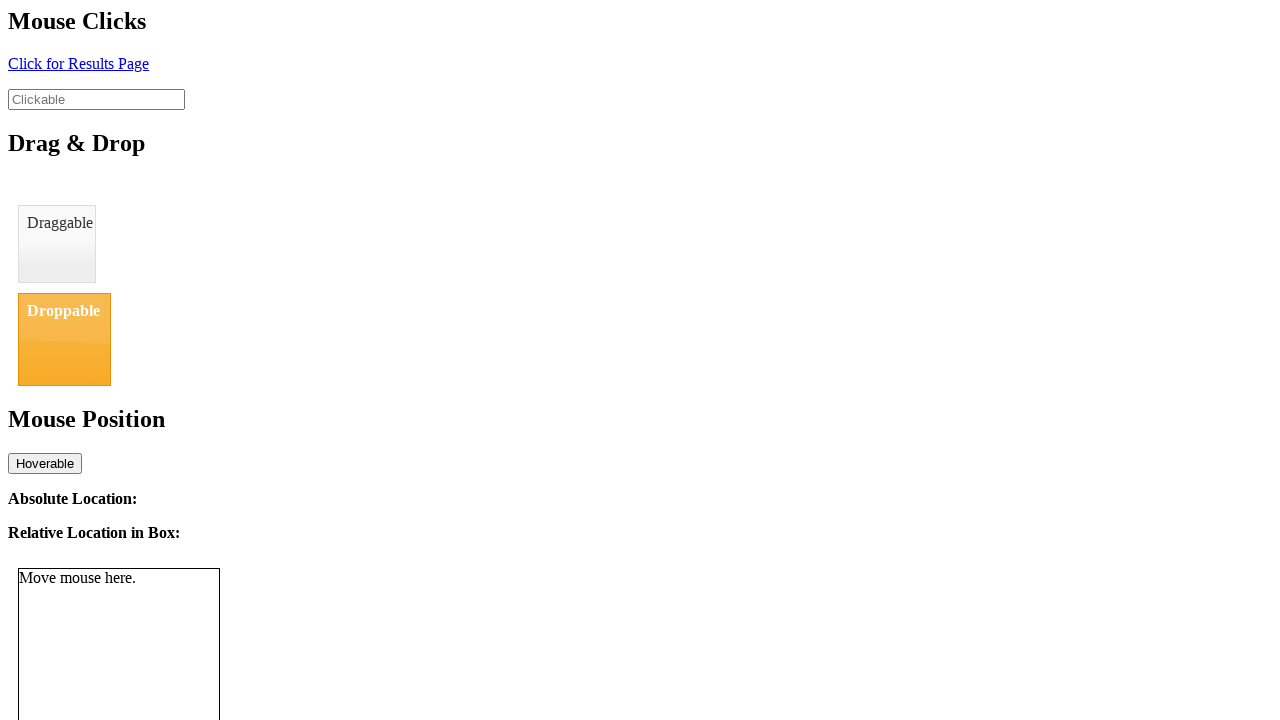

Verified element by class '.ui-droppable' is visible
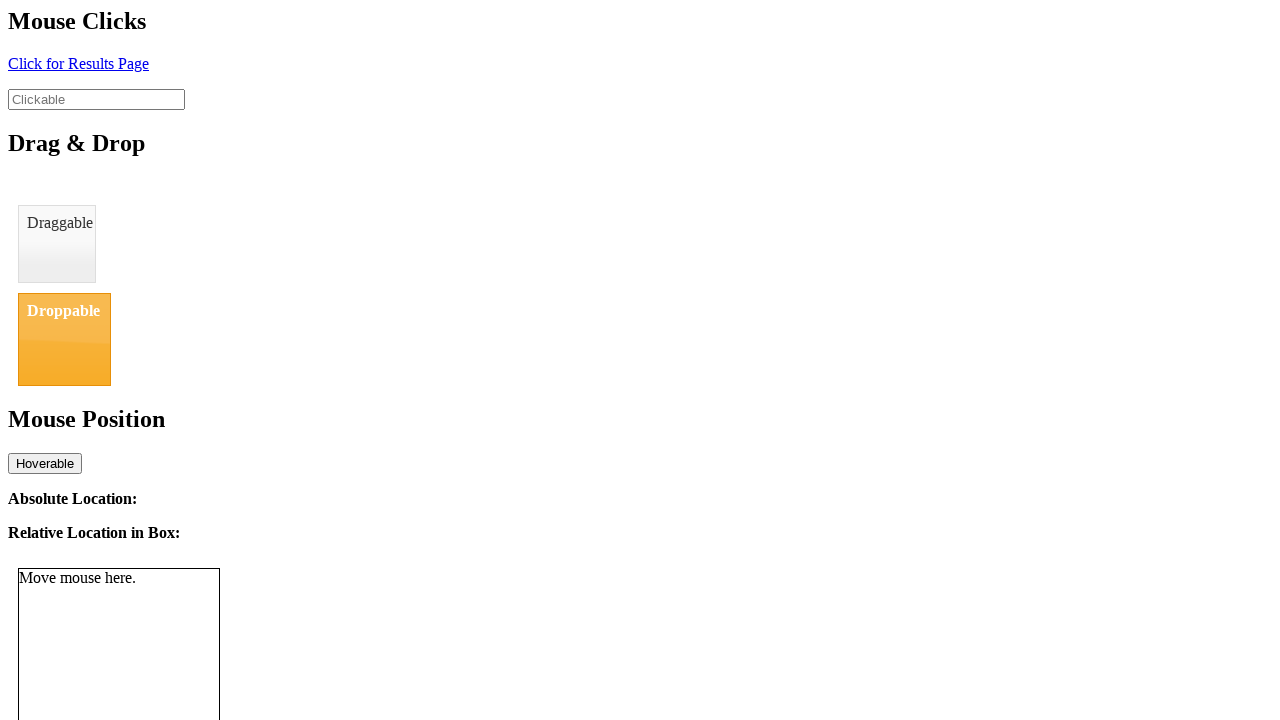

Verified element by CSS selector '.ui-widget-header.ui-droppable' is visible
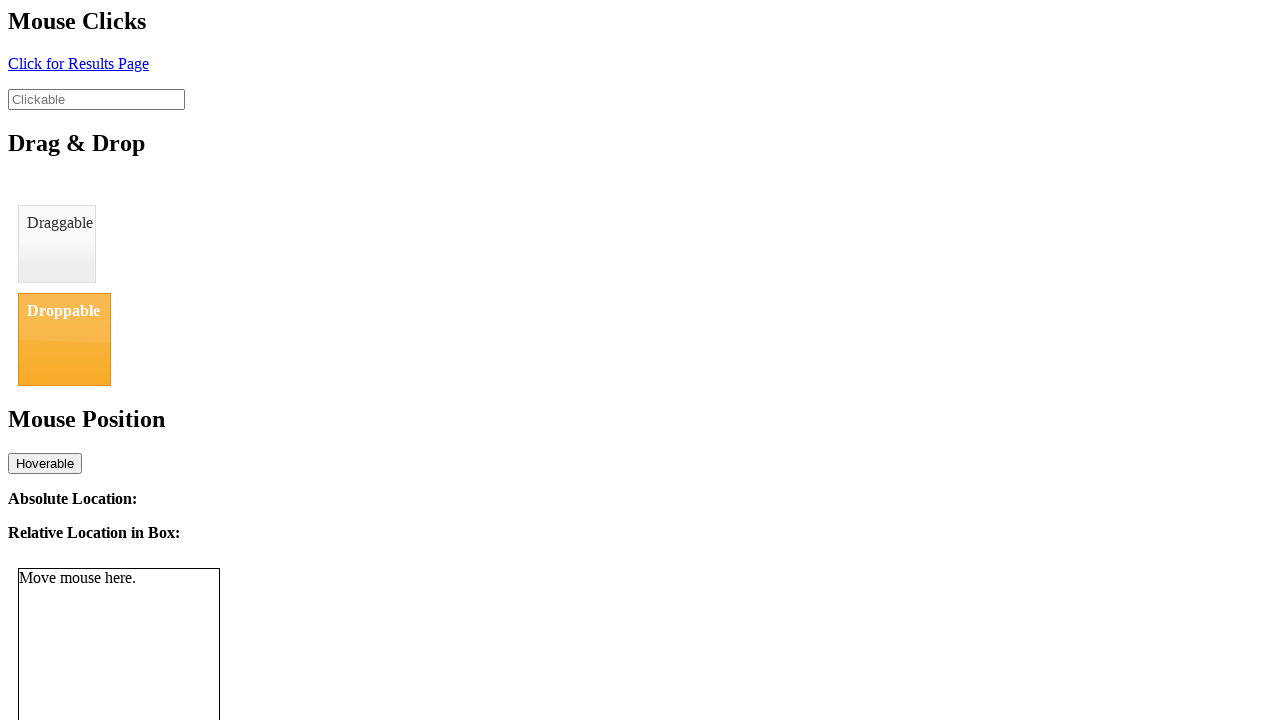

Verified first anchor tag element is visible
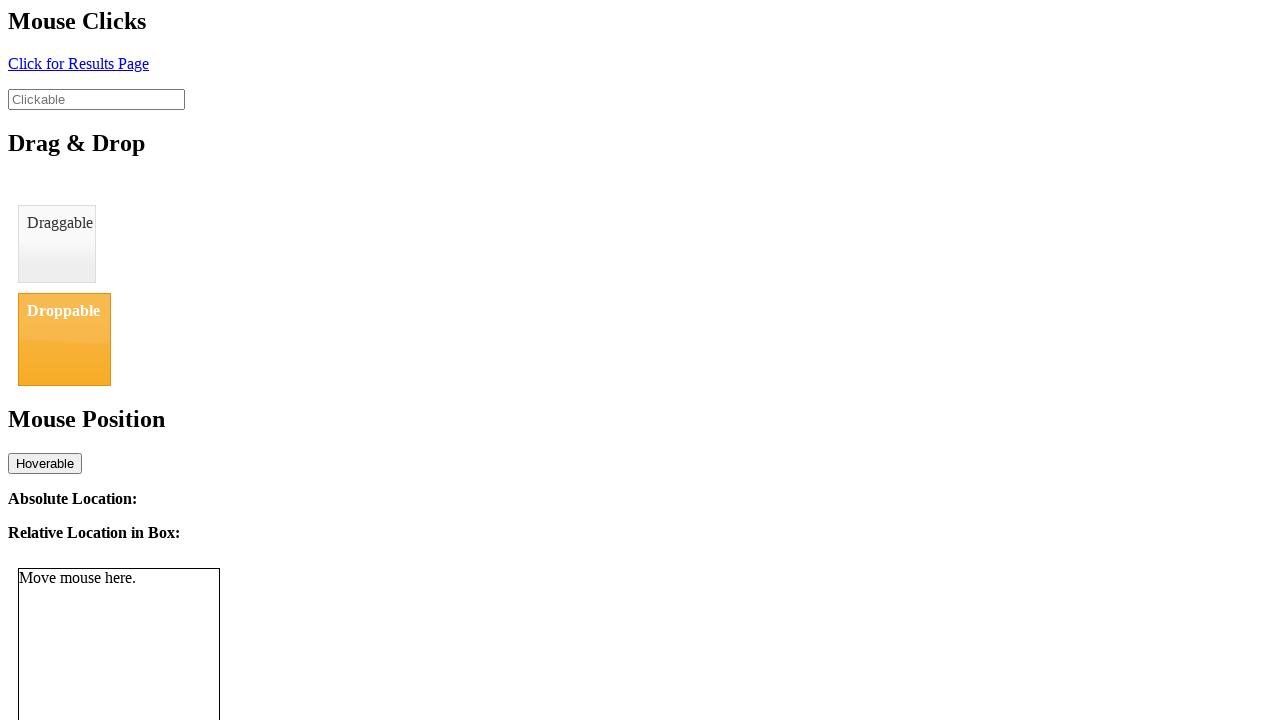

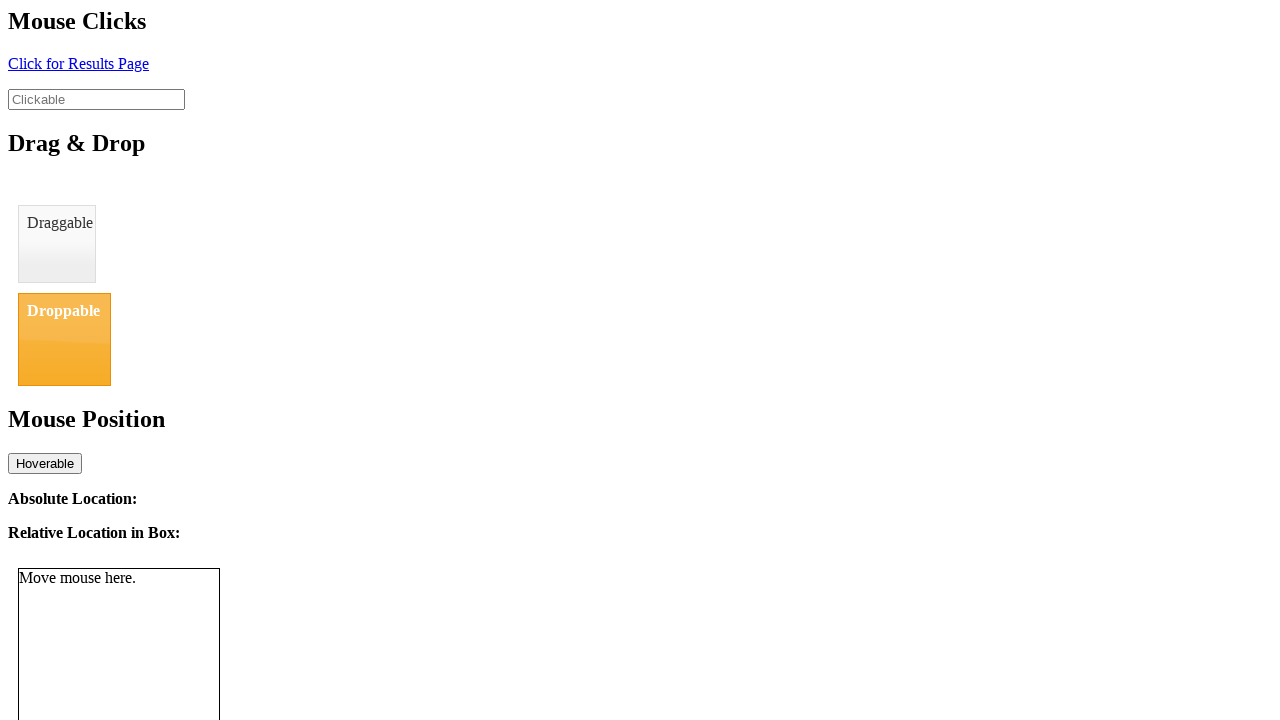